Navigates to a page with nested frames and switches between frames to access content in the middle frame

Starting URL: https://the-internet.herokuapp.com/

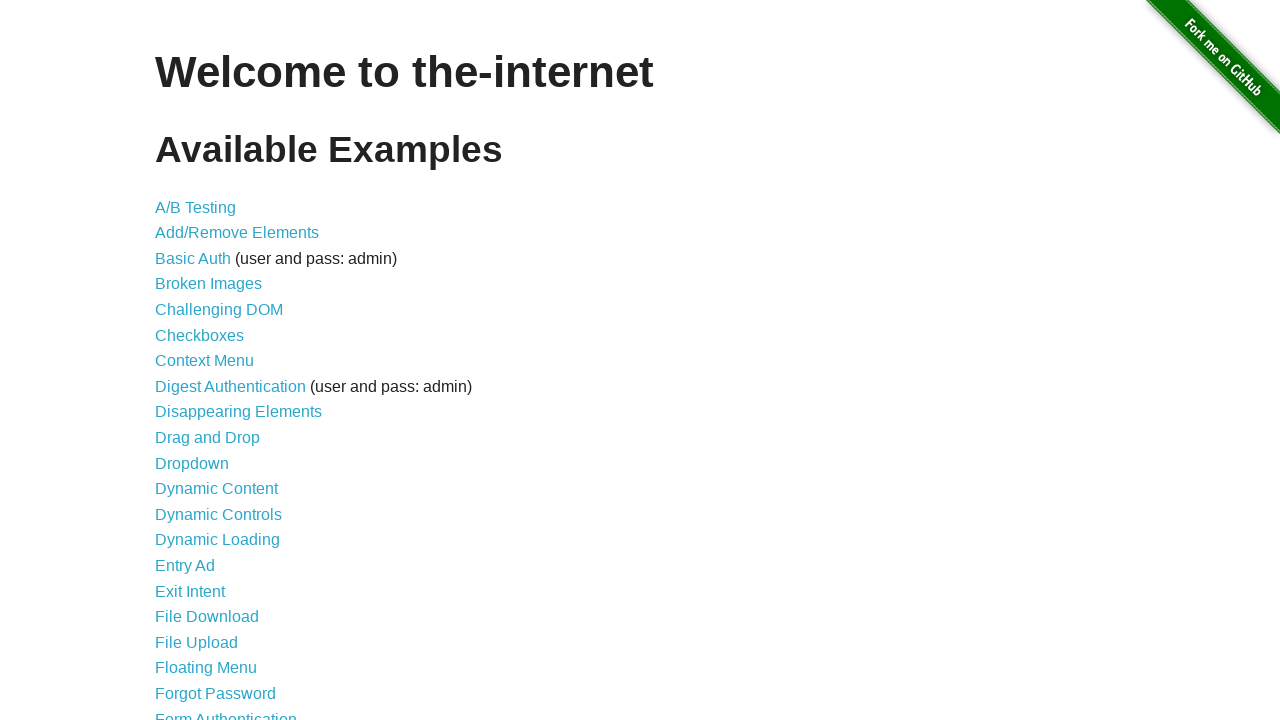

Clicked on the nested frames link at (210, 395) on a[href='/nested_frames']
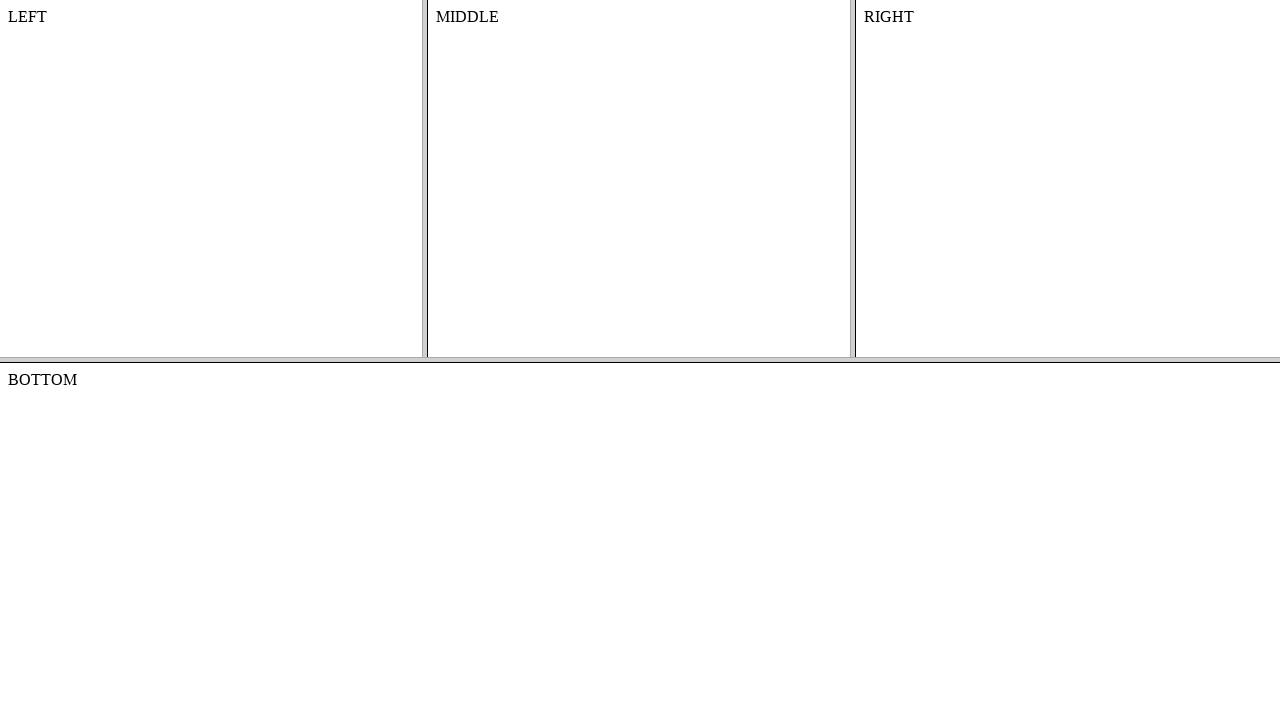

Located the top frame
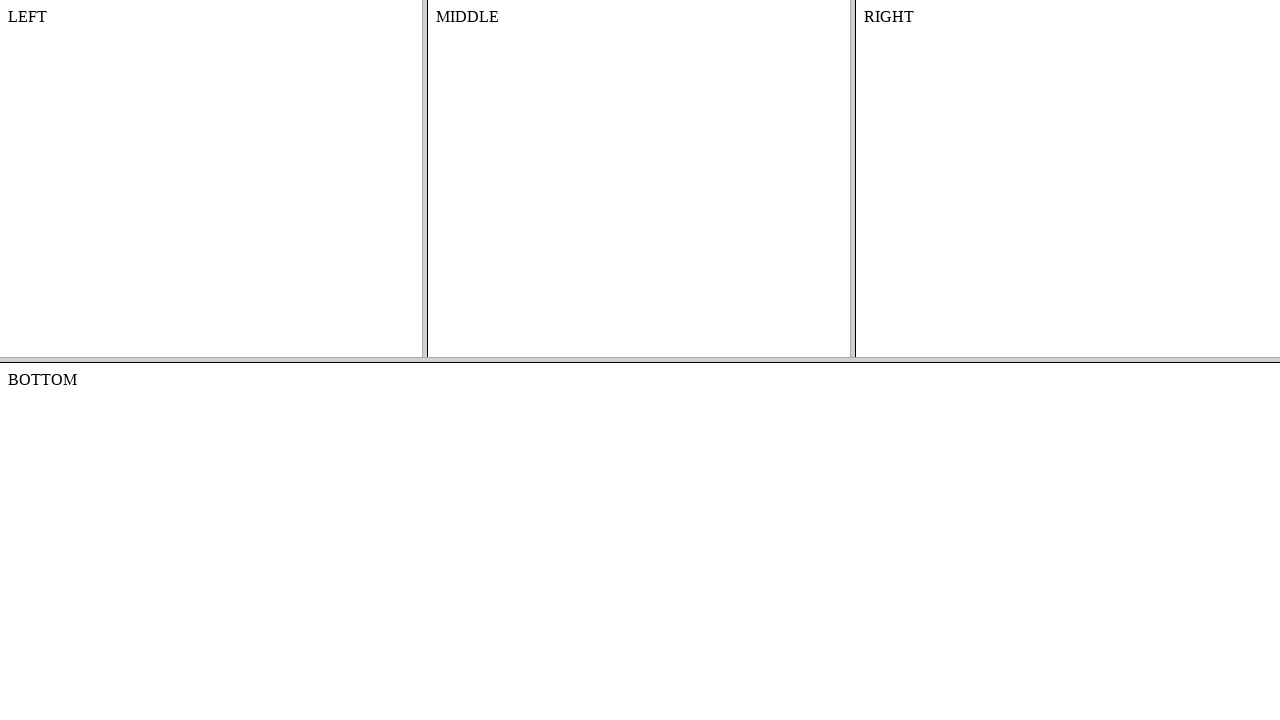

Located the middle frame within the top frame
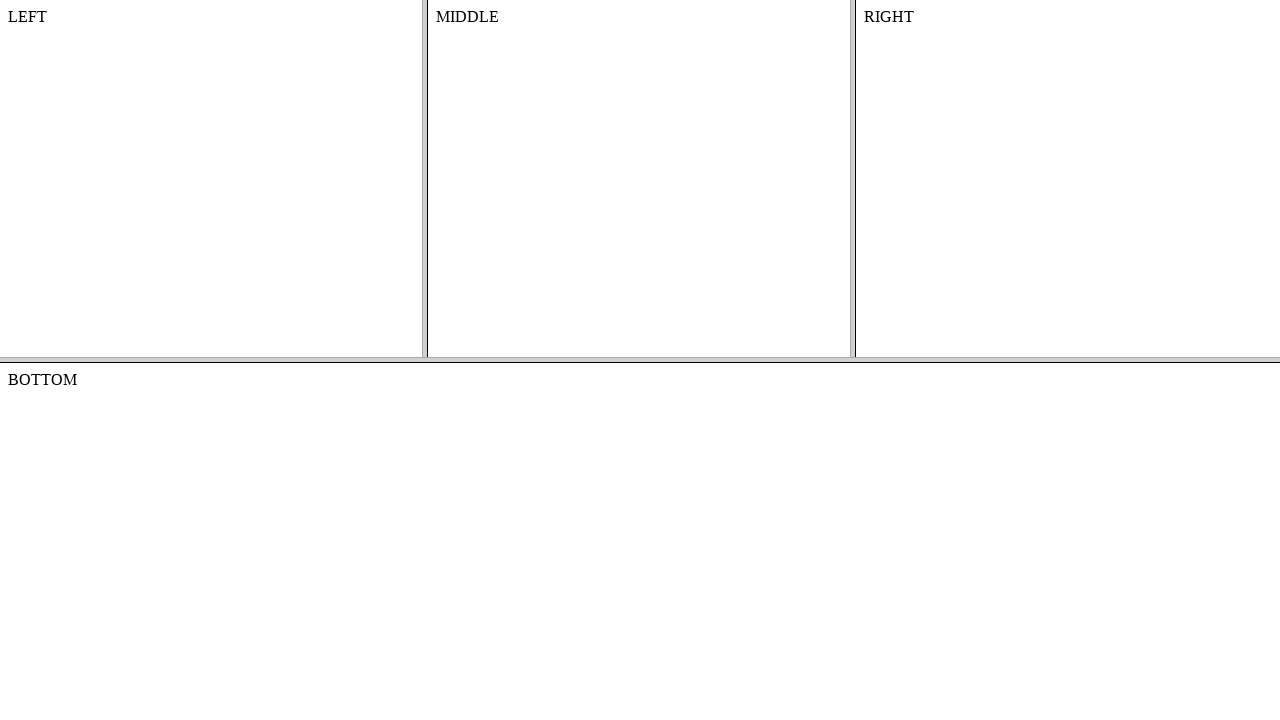

Retrieved text content from middle frame: MIDDLE
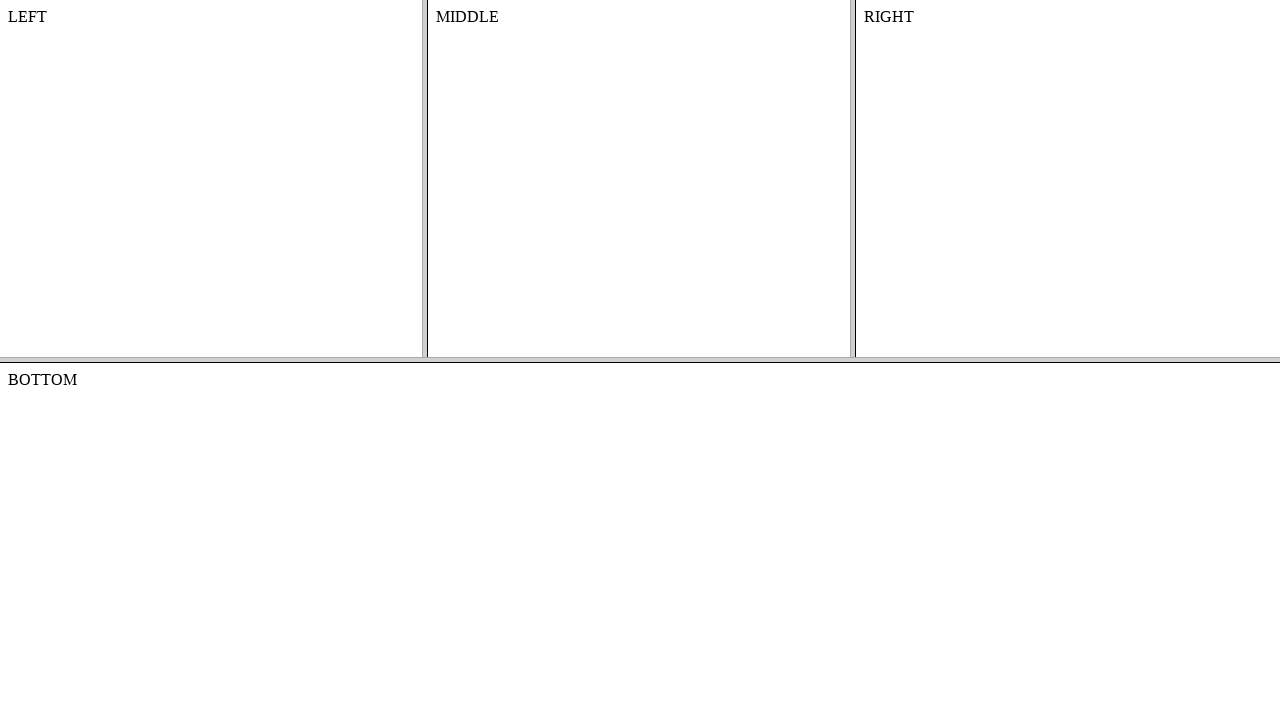

Printed the content text from middle frame
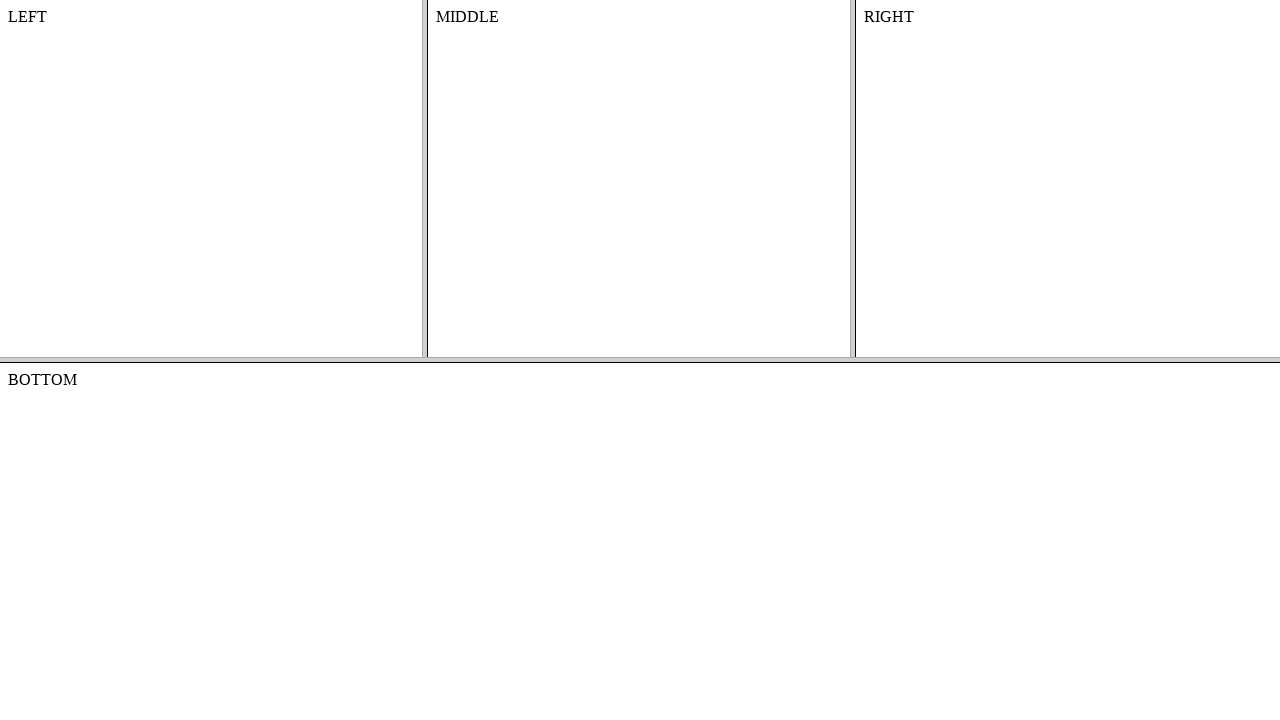

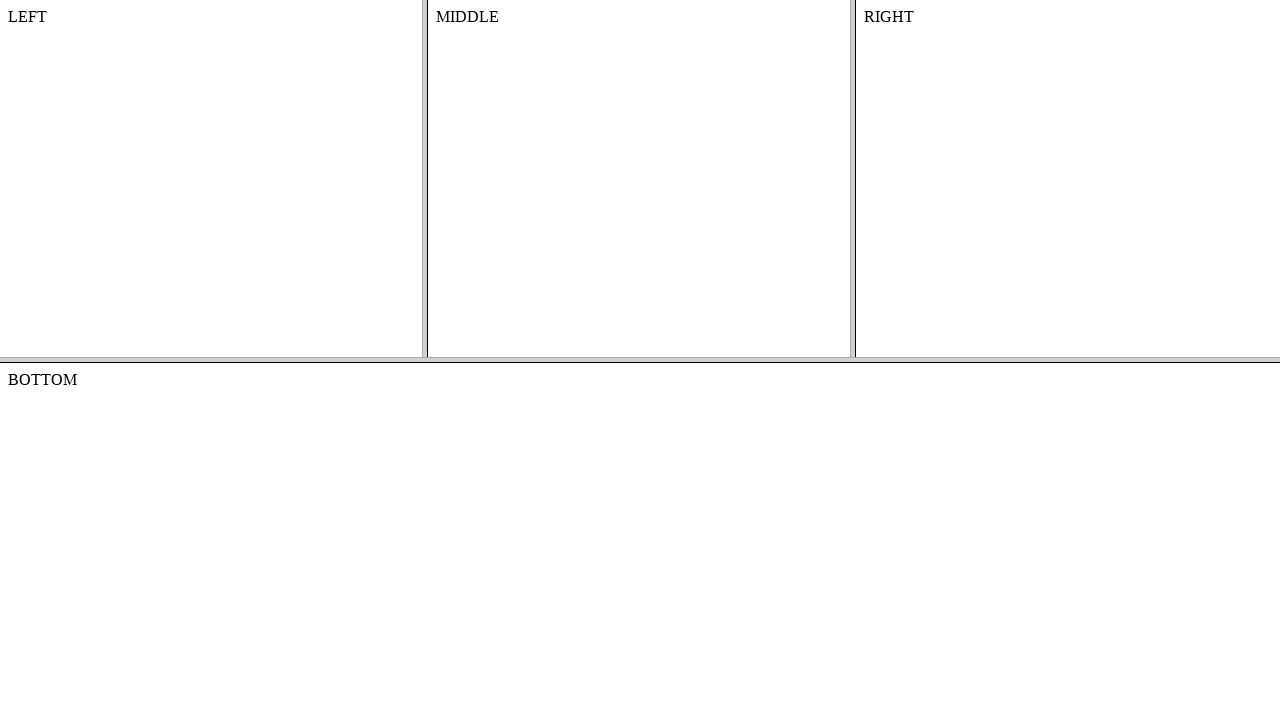